Navigates to sign-in page and verifies the forgot password link is present

Starting URL: https://cannatrader-frontend.vercel.app/home

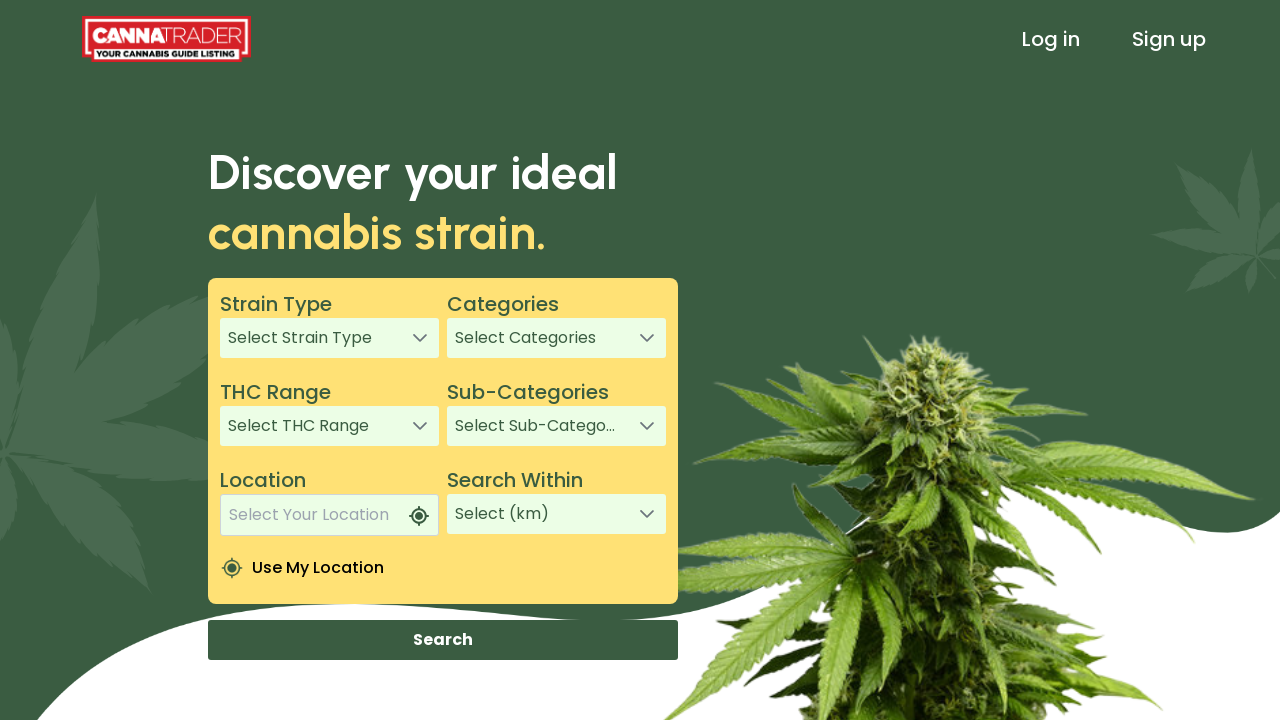

Navigated to home page
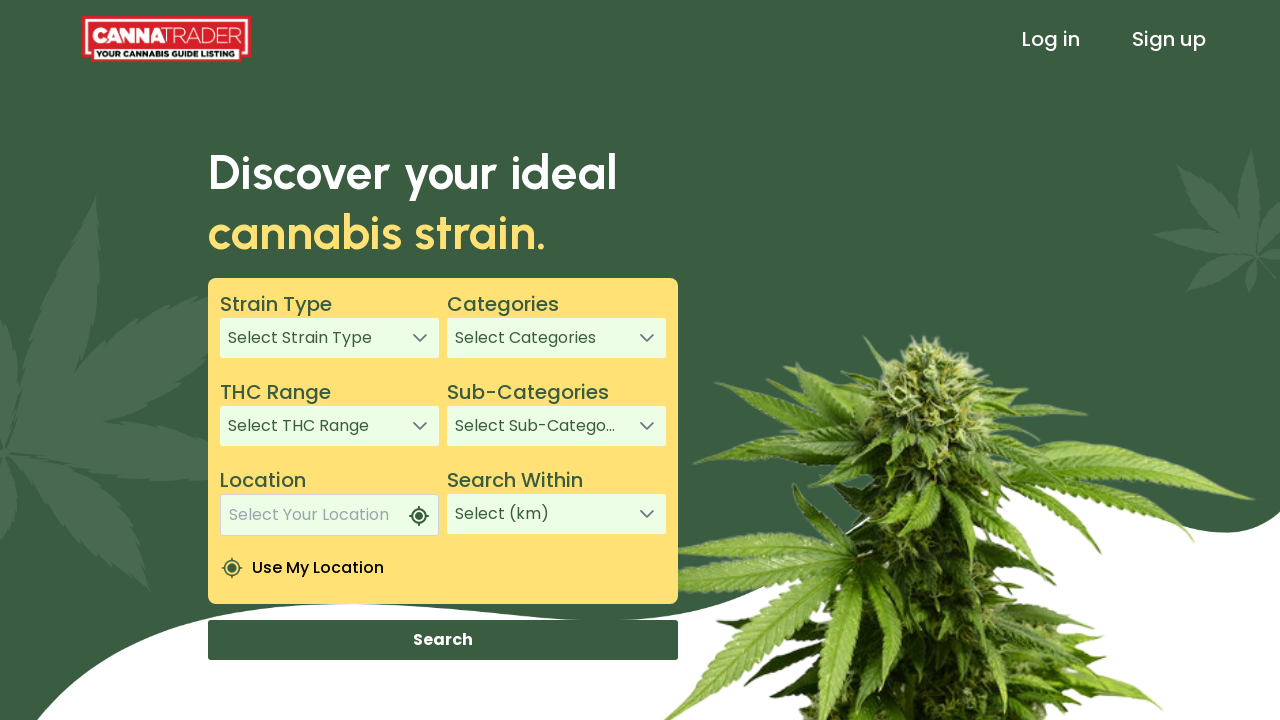

Clicked Sign In link in header at (1051, 39) on xpath=/html/body/app-root/app-header/div[1]/header/div[3]/a[1]
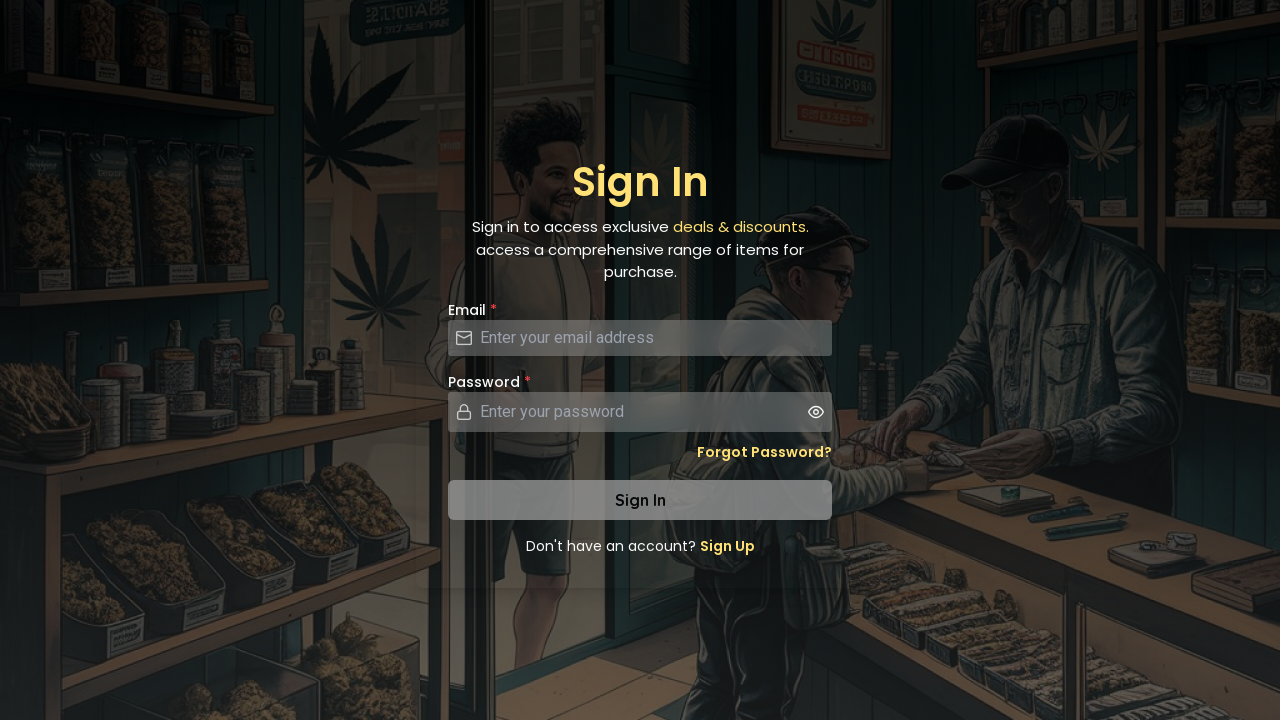

Verified forgot password link is present on sign-in page
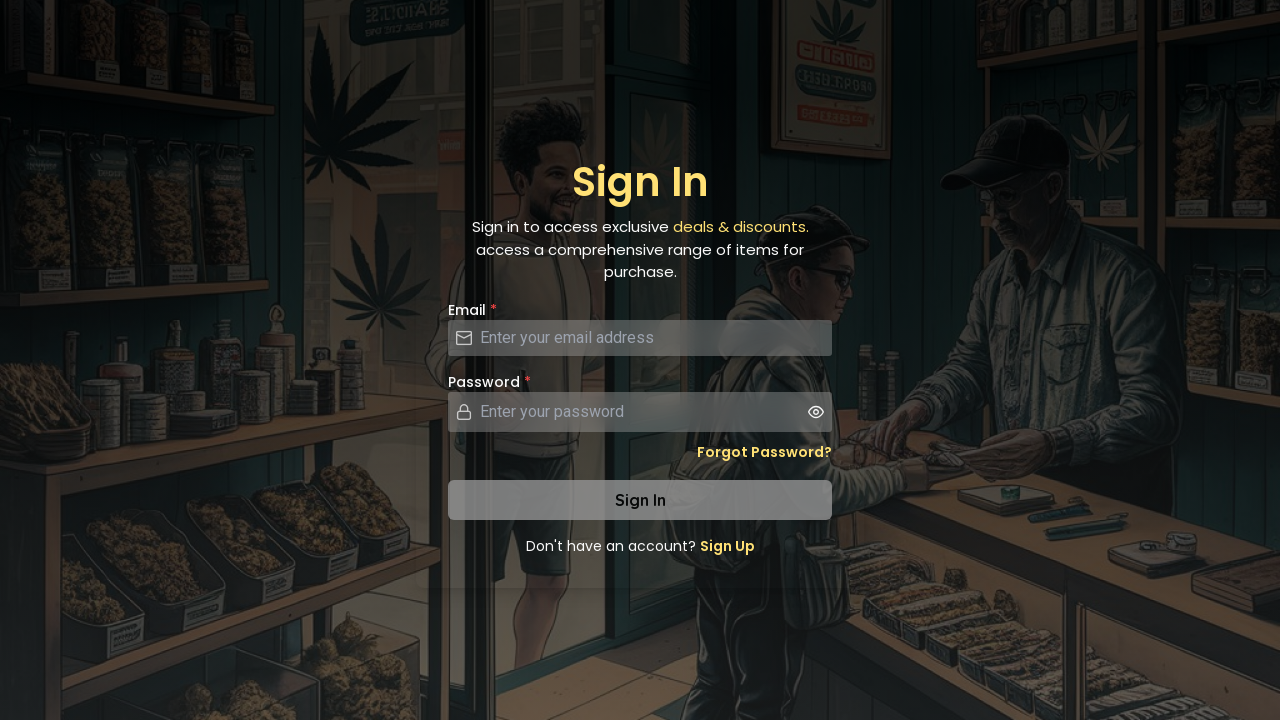

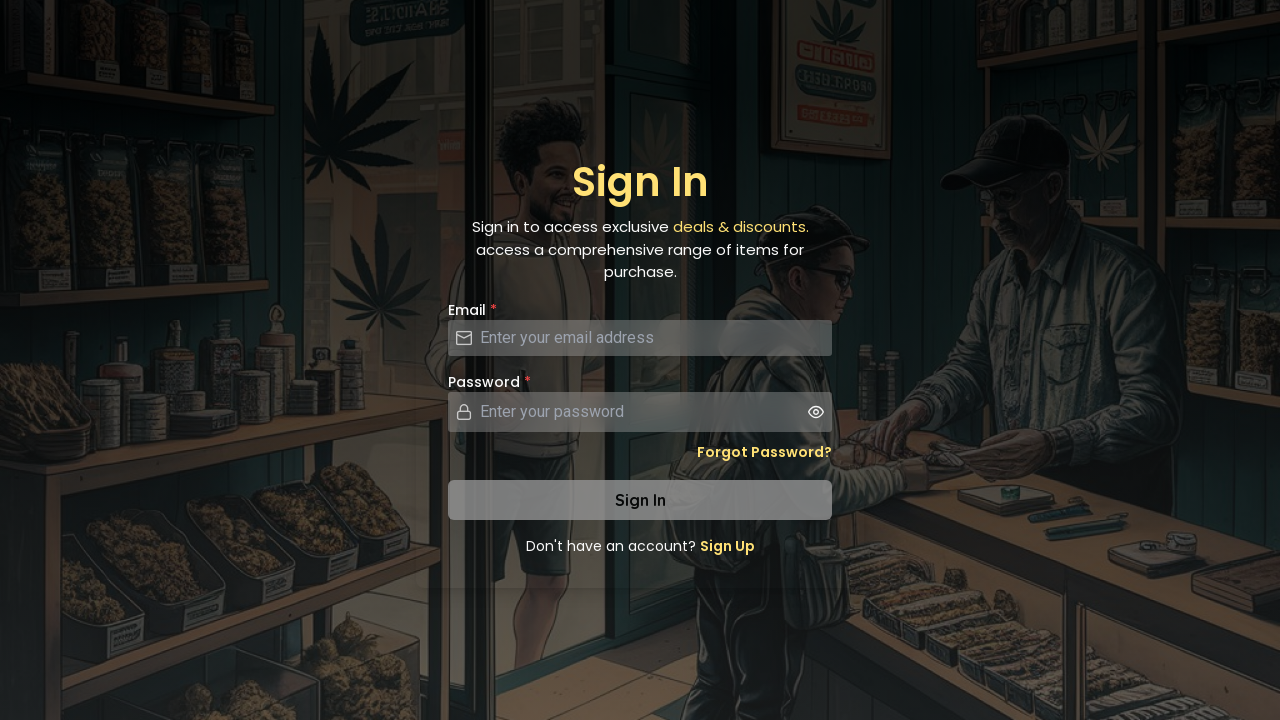